Tests complex keyboard interactions including text input, selection with shift+arrow keys, and cut/paste operations using keyboard shortcuts

Starting URL: https://the-internet.herokuapp.com/key_presses

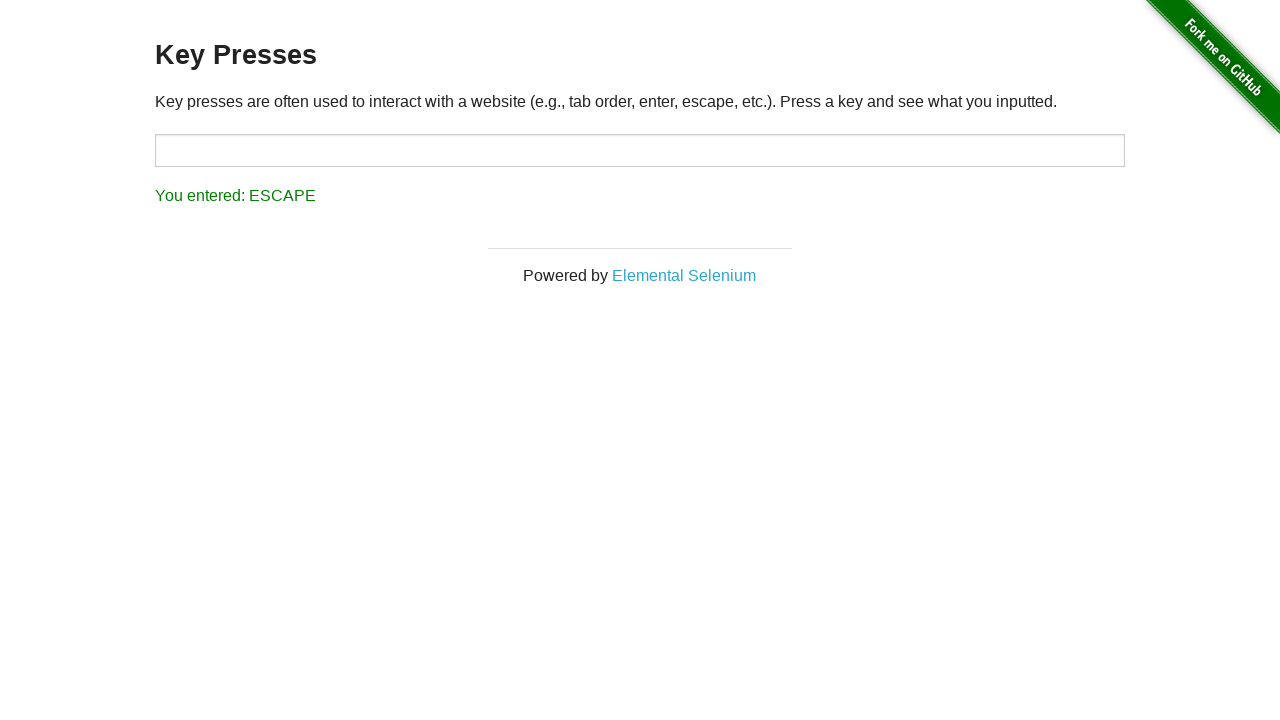

Located the target text field
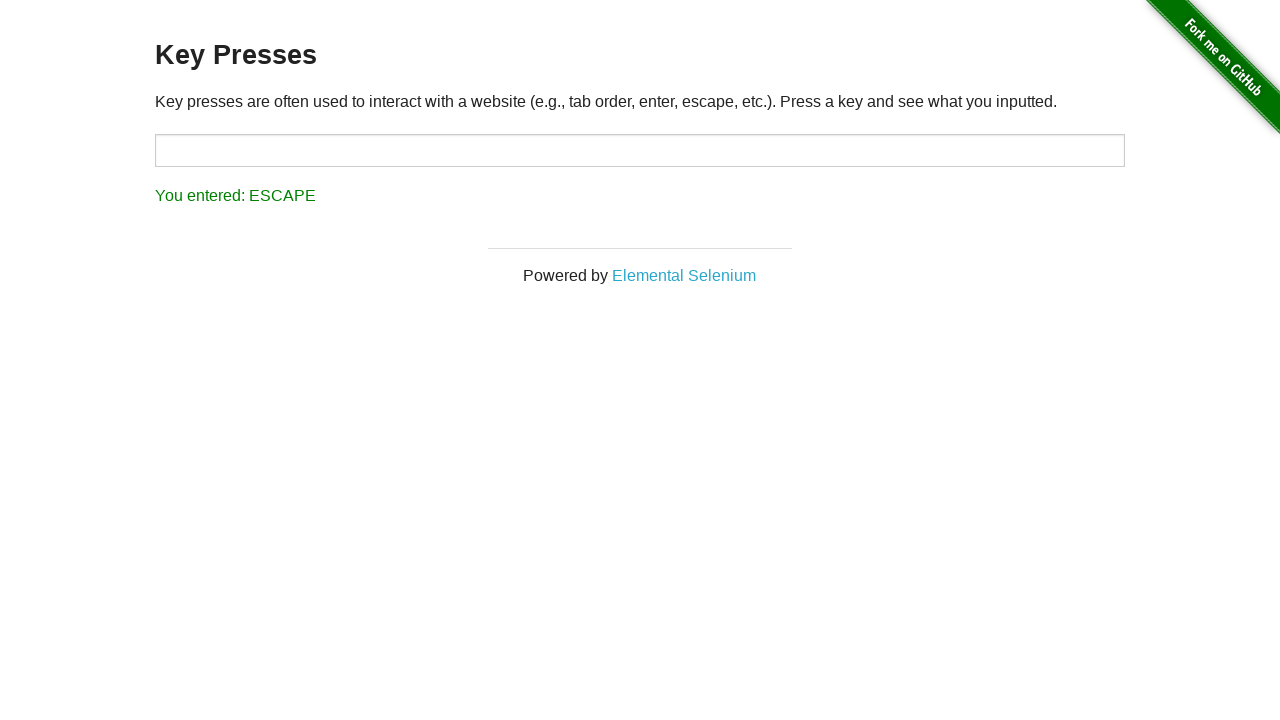

Typed 'Selenium!' into the text field on #target
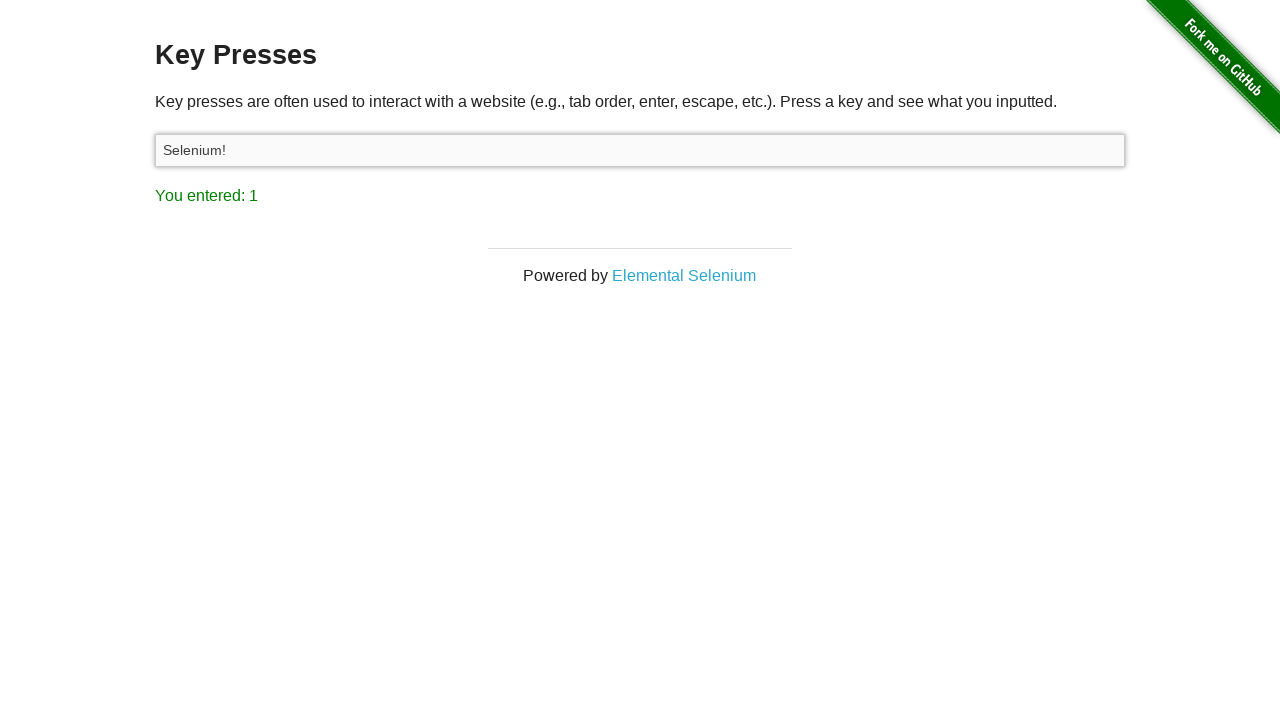

Pressed ArrowLeft to move cursor one position left
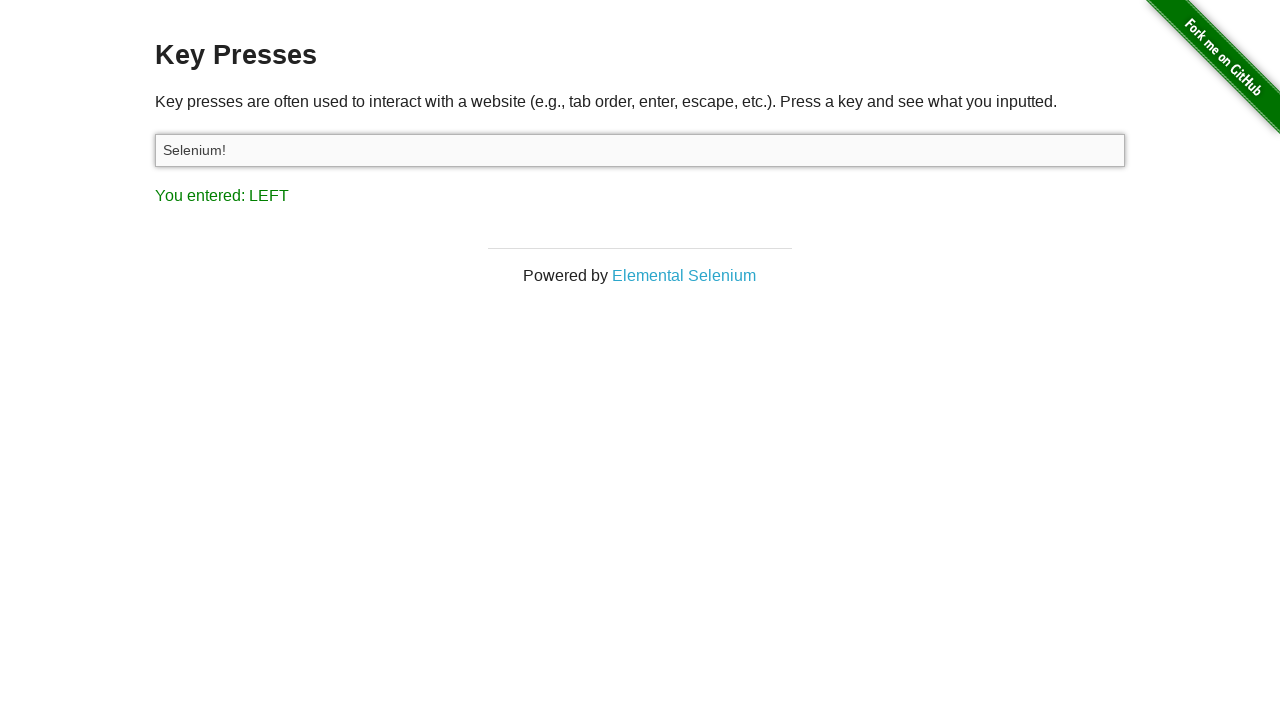

Pressed Shift key down to start selection
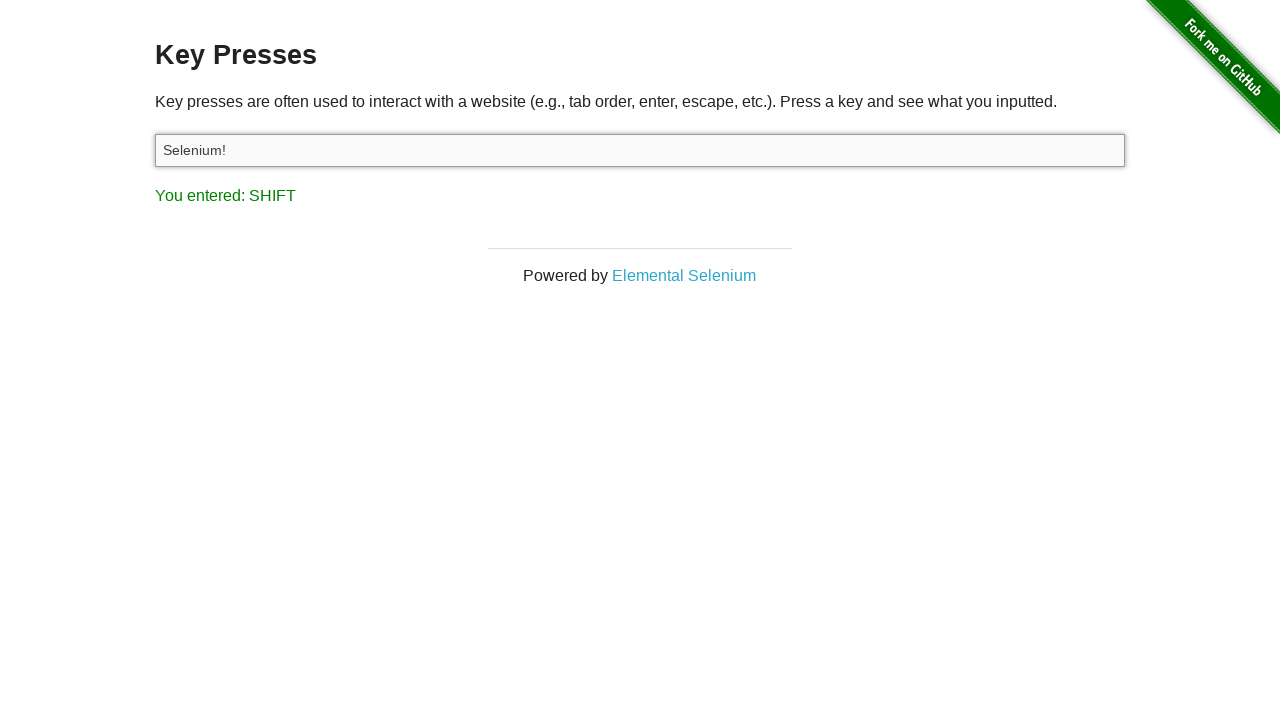

Pressed ArrowUp while Shift held to select text
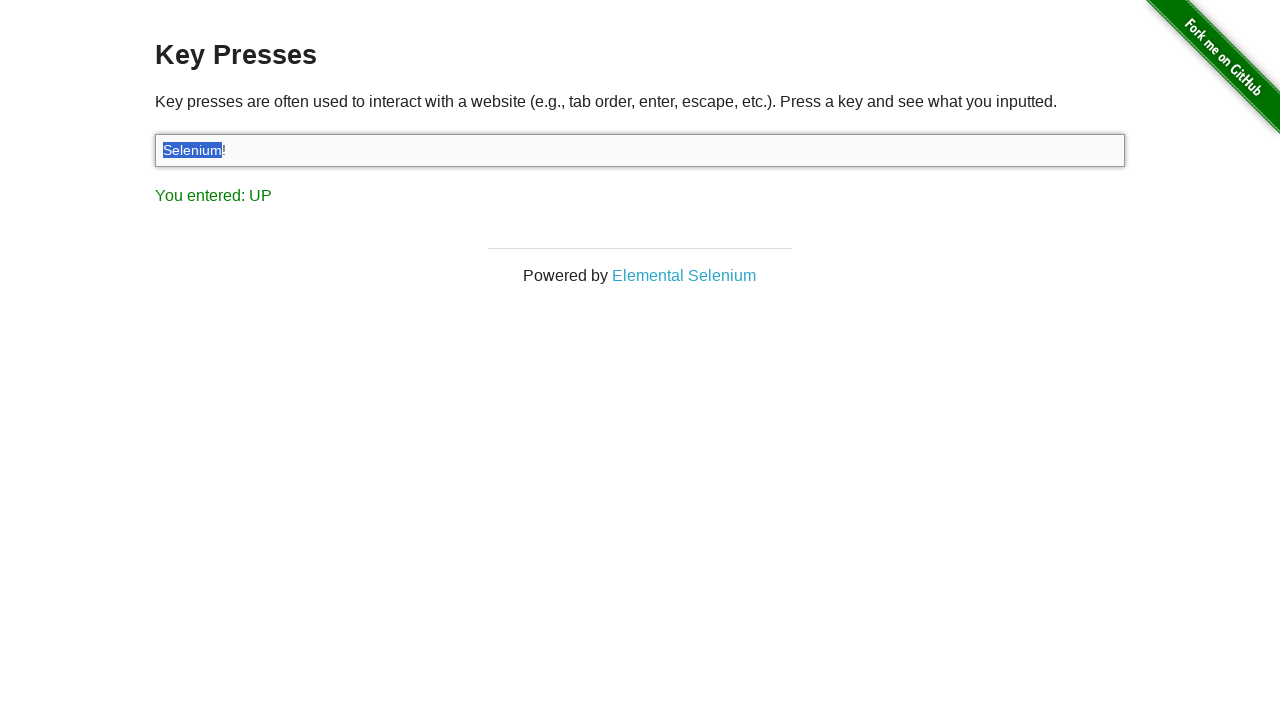

Released Shift key to complete text selection
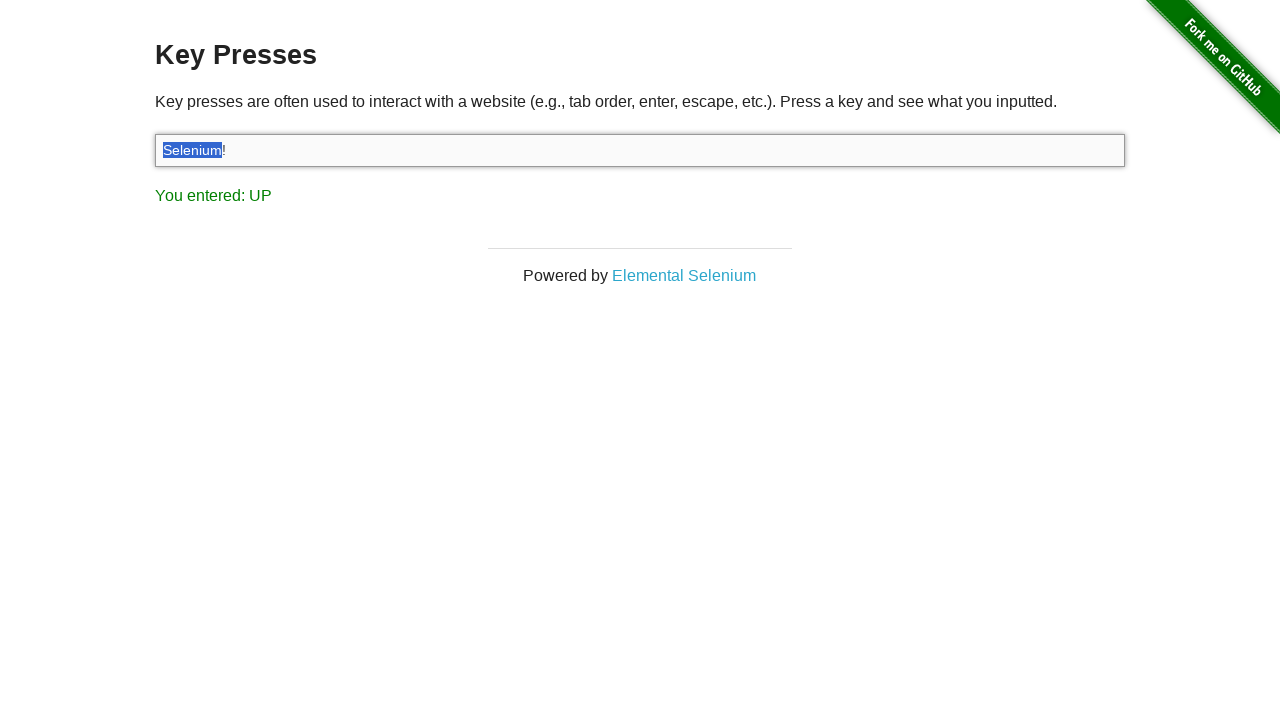

Pressed Control key down to prepare for keyboard shortcut
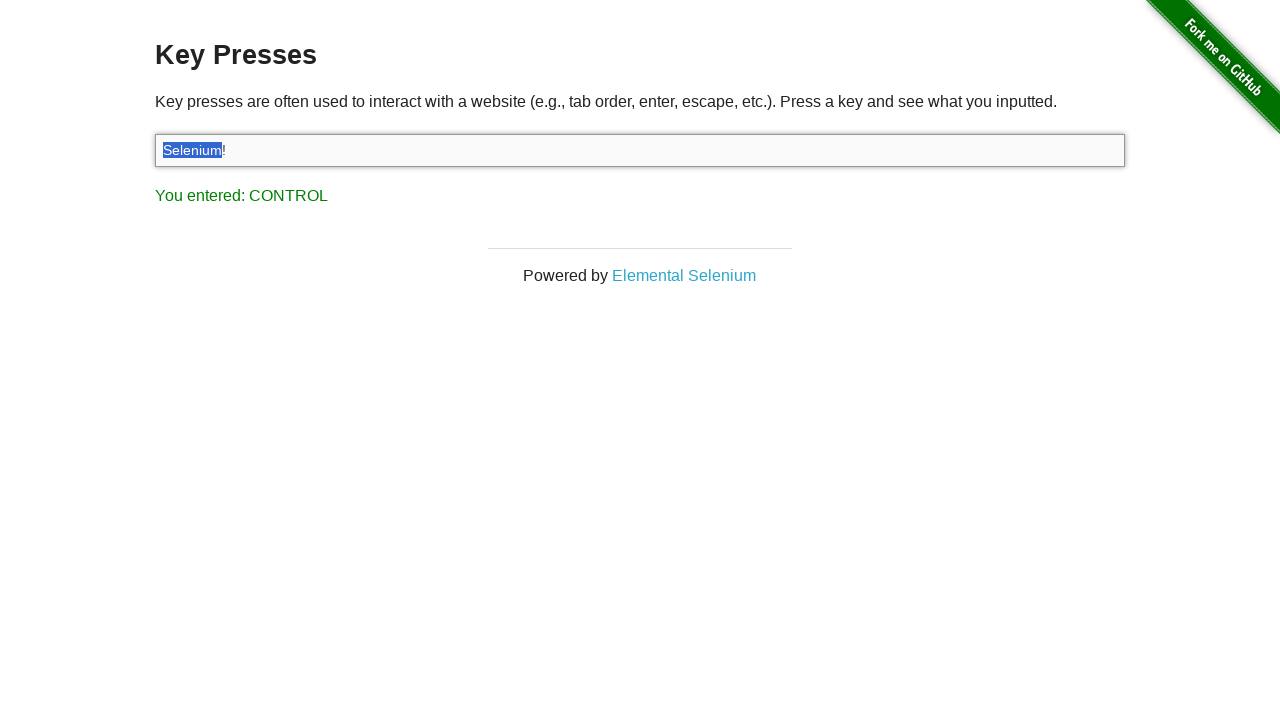

Pressed X to cut selected text (Ctrl/Cmd+X)
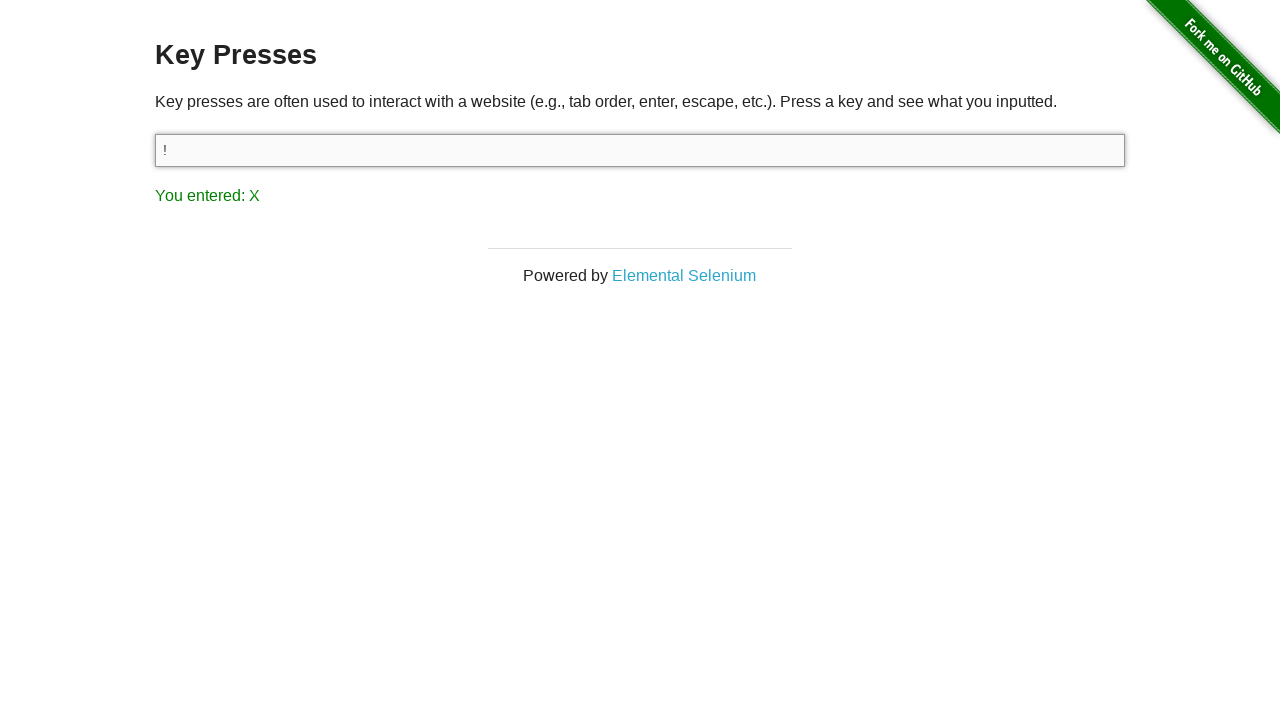

Pressed V to paste cut text (Ctrl/Cmd+V)
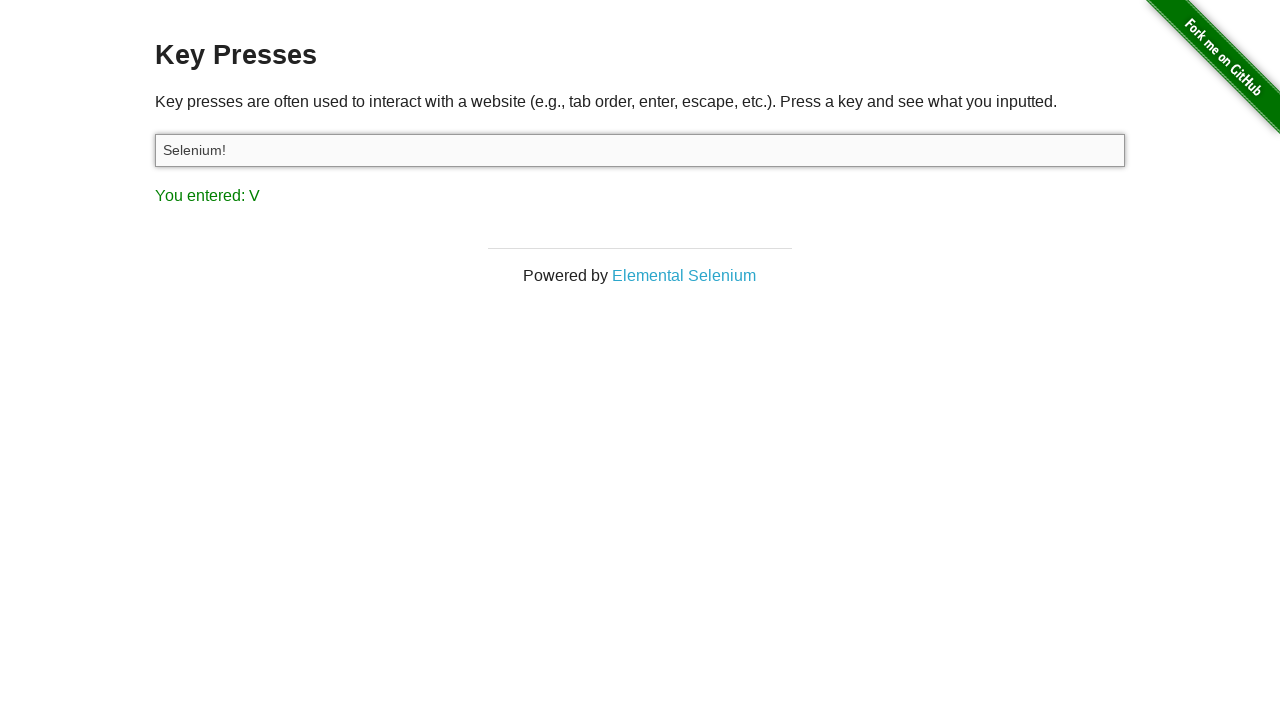

Pressed V again to paste cut text a second time (Ctrl/Cmd+V)
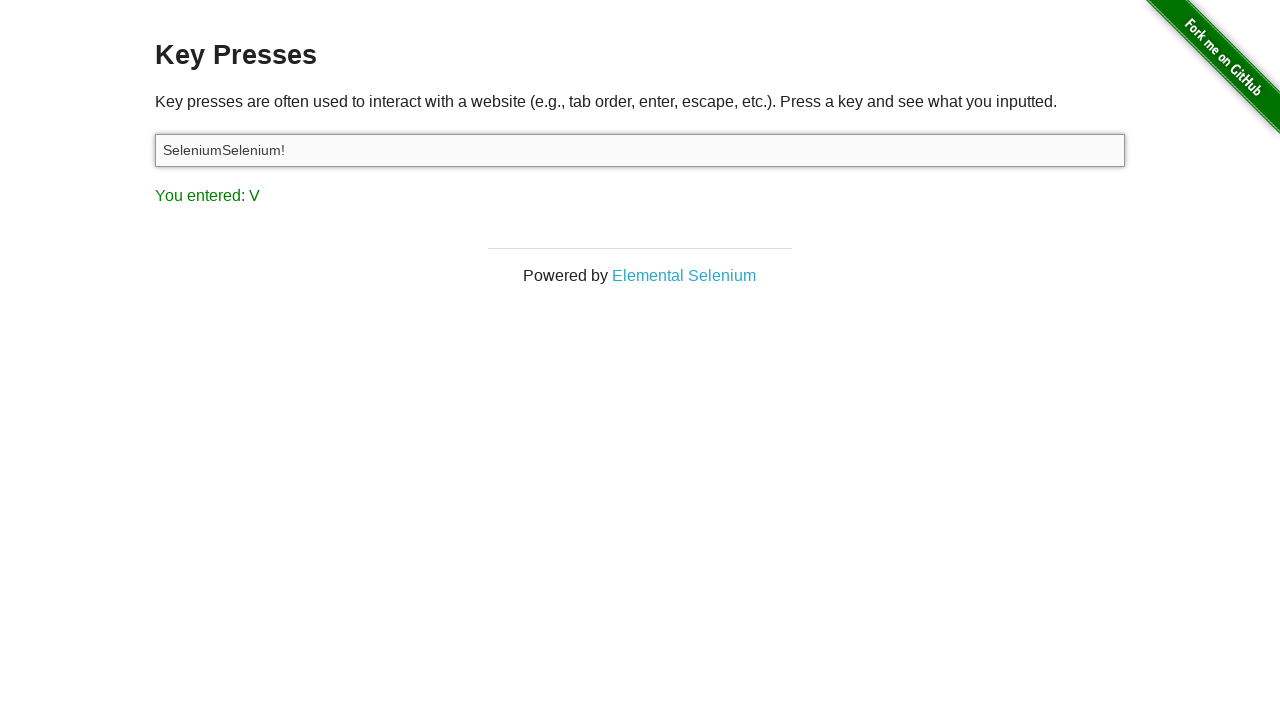

Released Control key to complete keyboard shortcuts
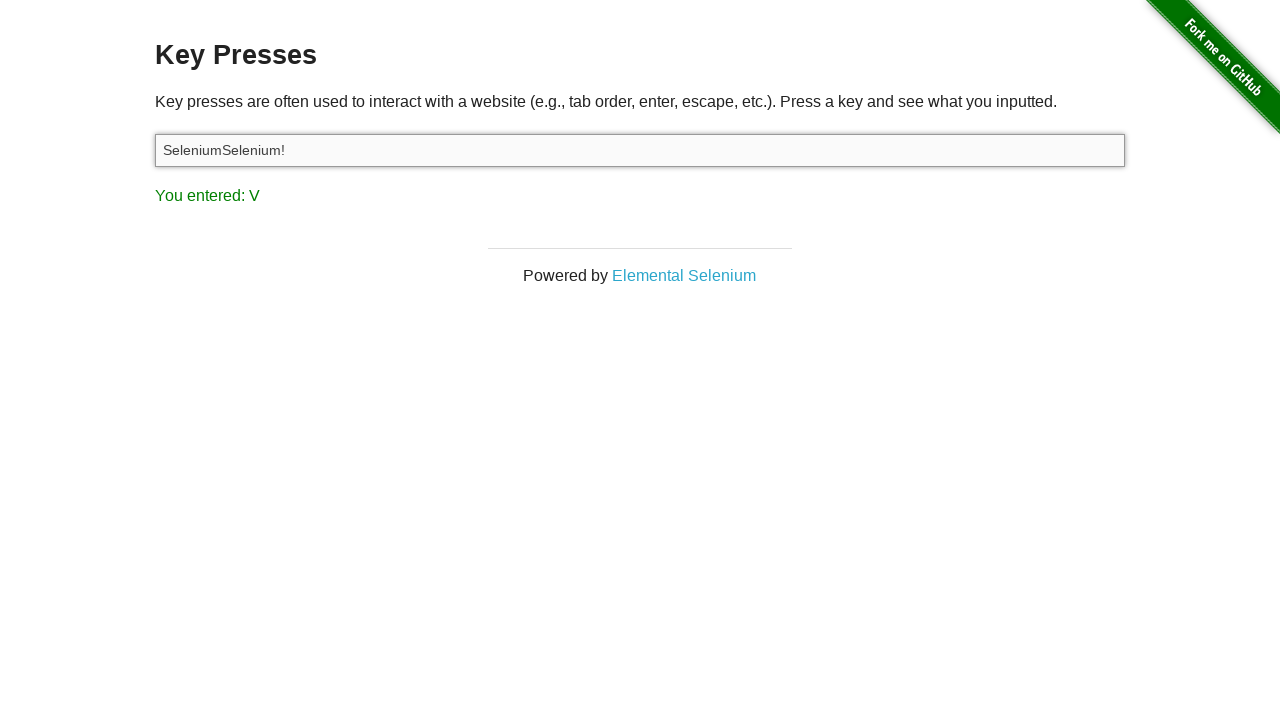

Verified final text field value equals 'SeleniumSelenium!'
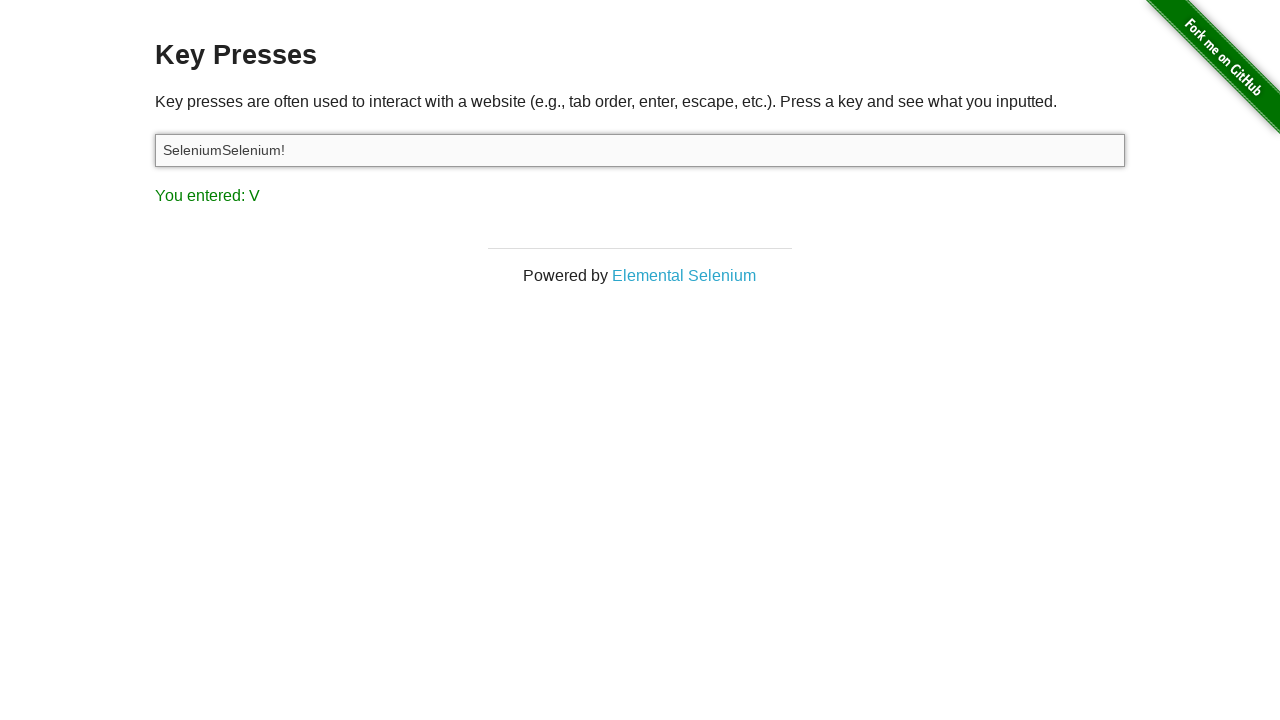

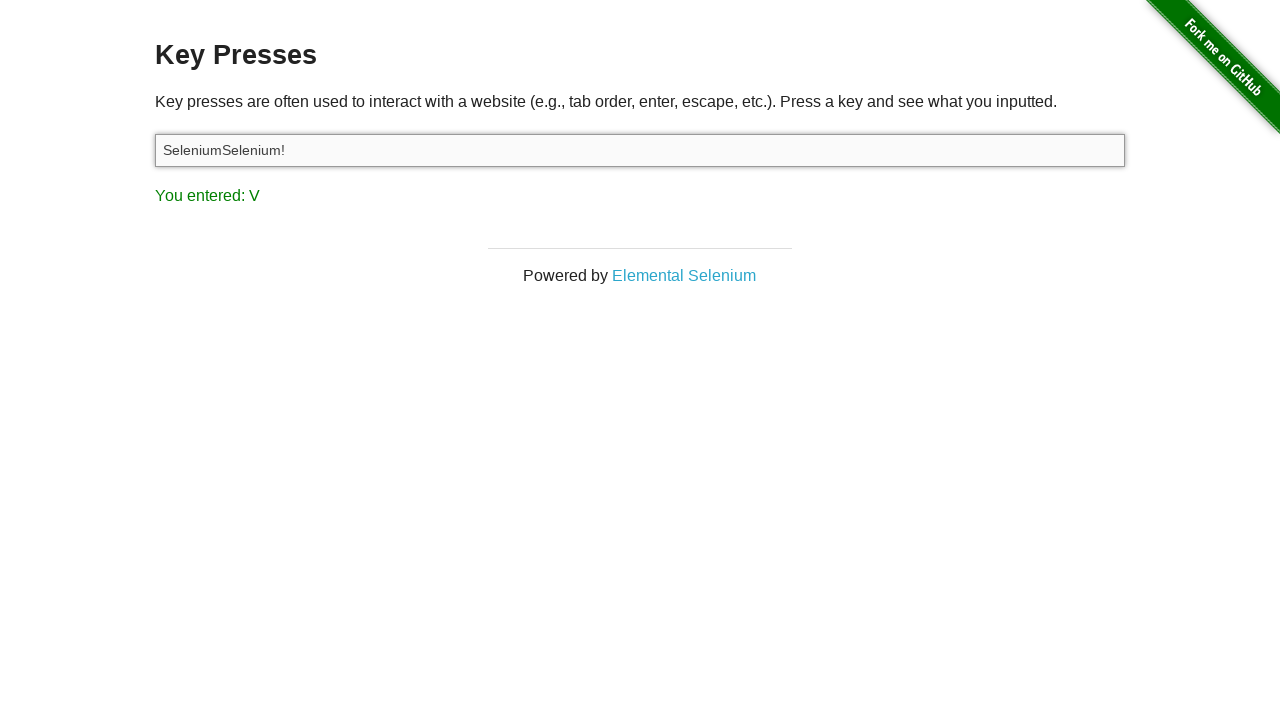